Launches the Jawa Yezdi motorcycle store website and verifies it loads successfully by waiting for the page to be ready.

Starting URL: https://jawayezdistore.com/

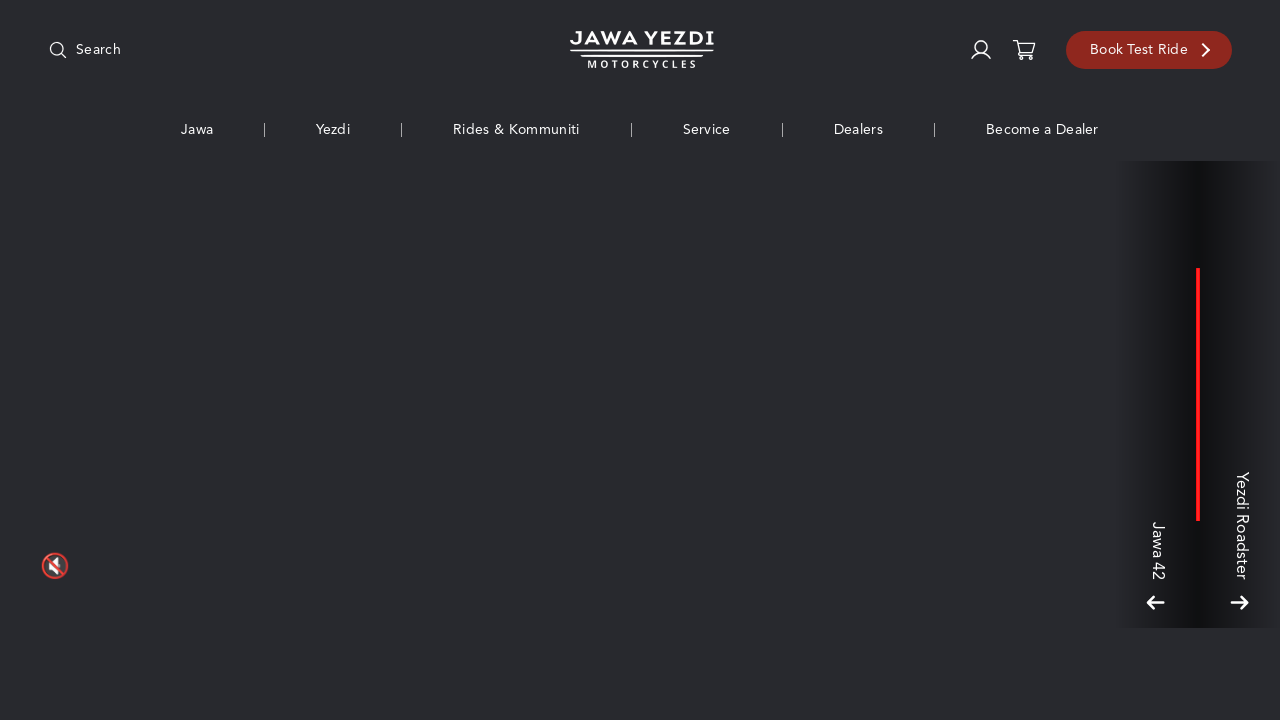

Waited for Jawa Yezdi motorcycle store website to fully load (networkidle state)
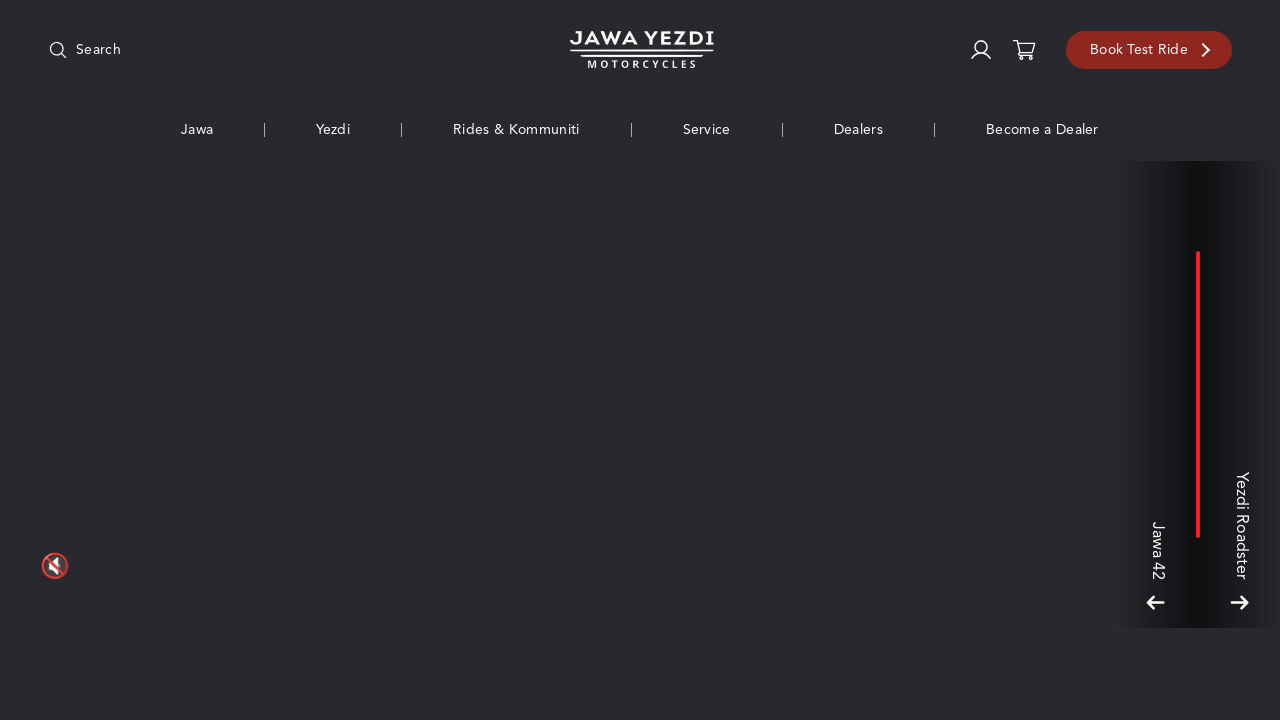

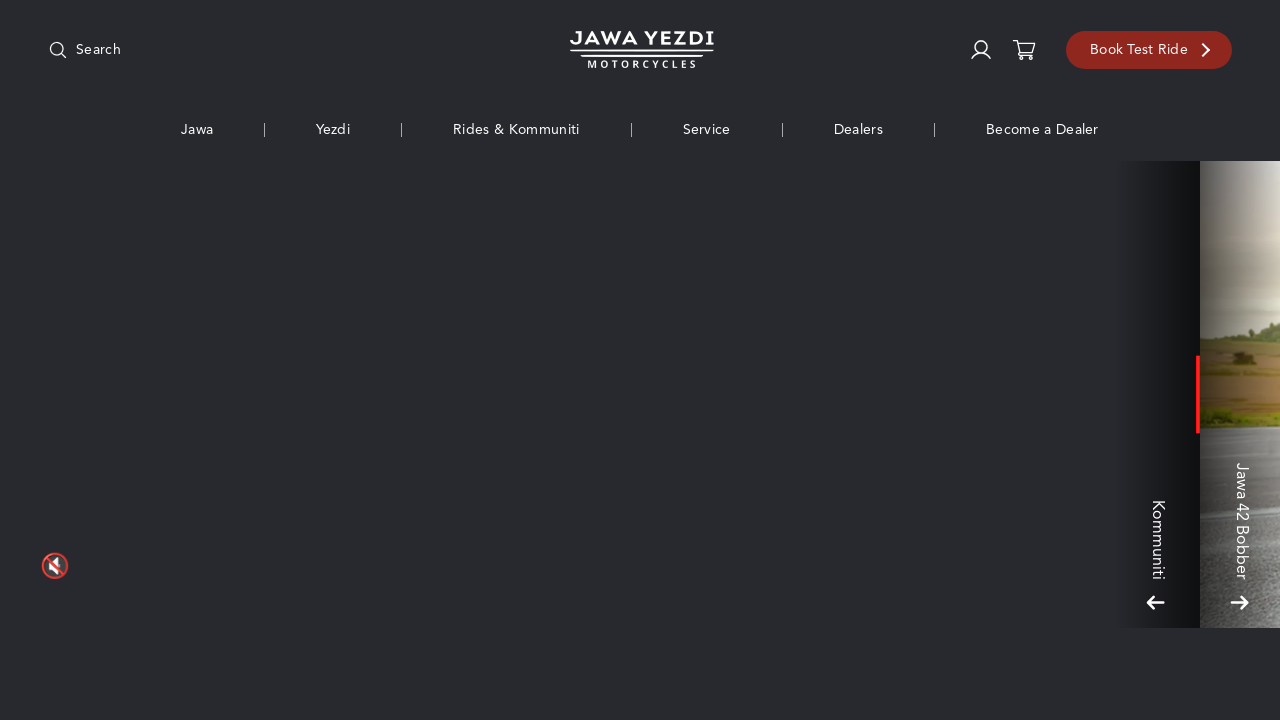